Tests simple alert box functionality by clicking the alert button, reading the alert text, and accepting the alert

Starting URL: https://www.hyrtutorials.com/p/alertsdemo.html

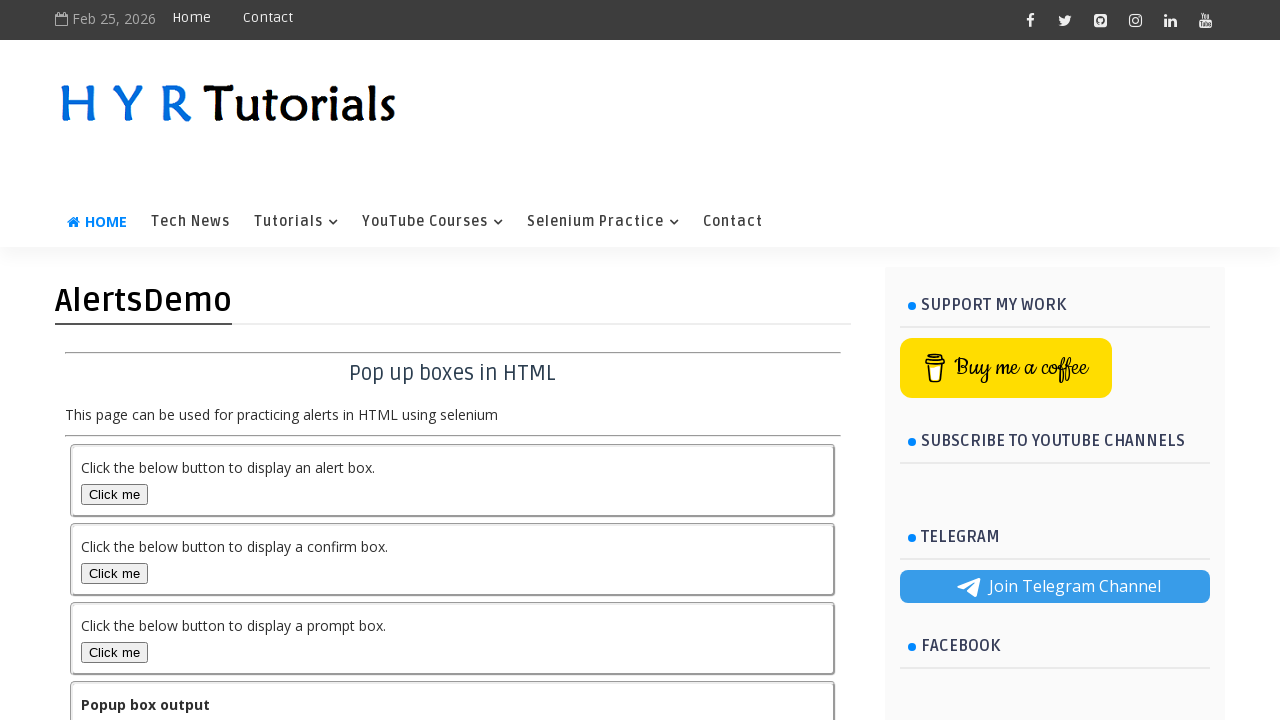

Clicked the alert box button at (114, 494) on button#alertBox
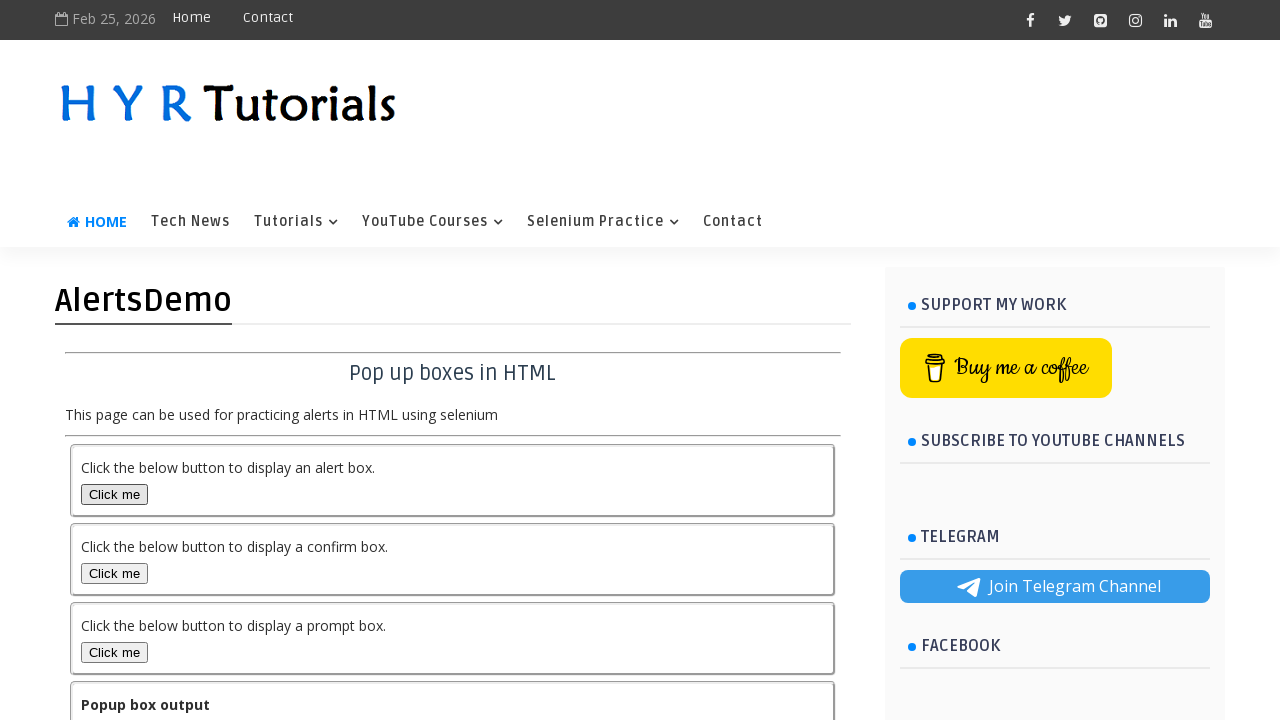

Set up dialog handler to accept alert
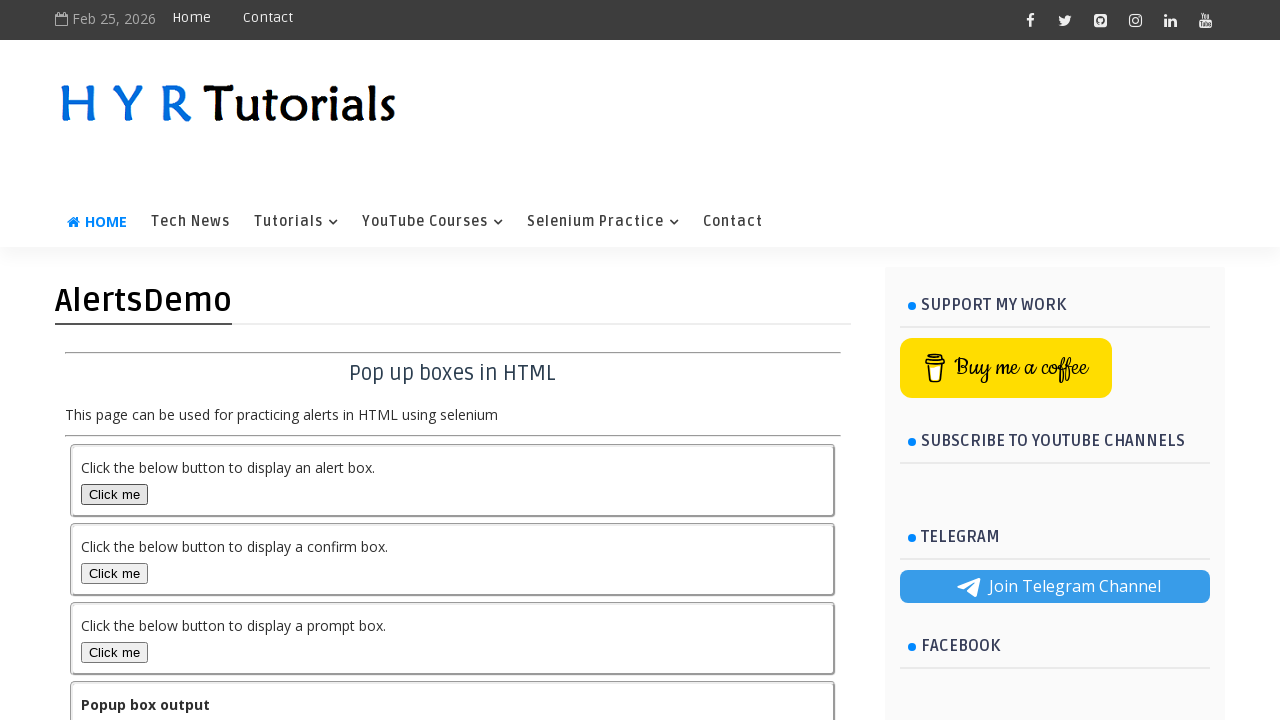

Alert output message appeared
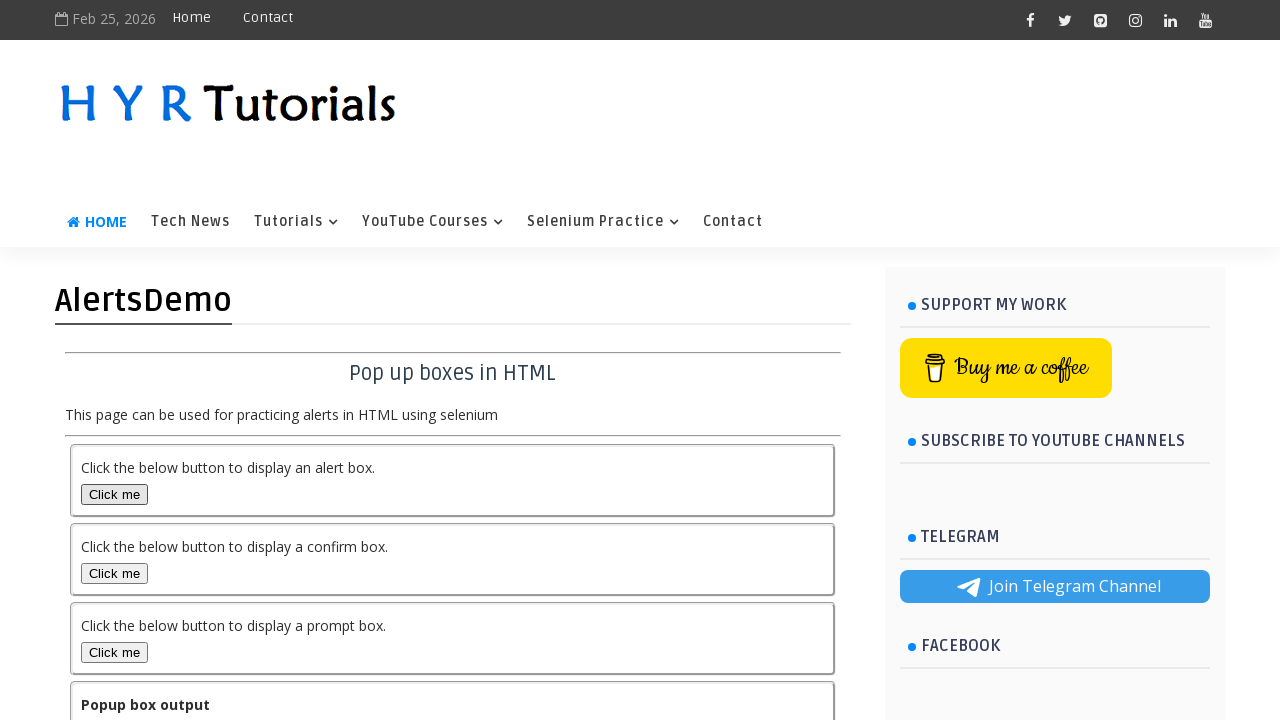

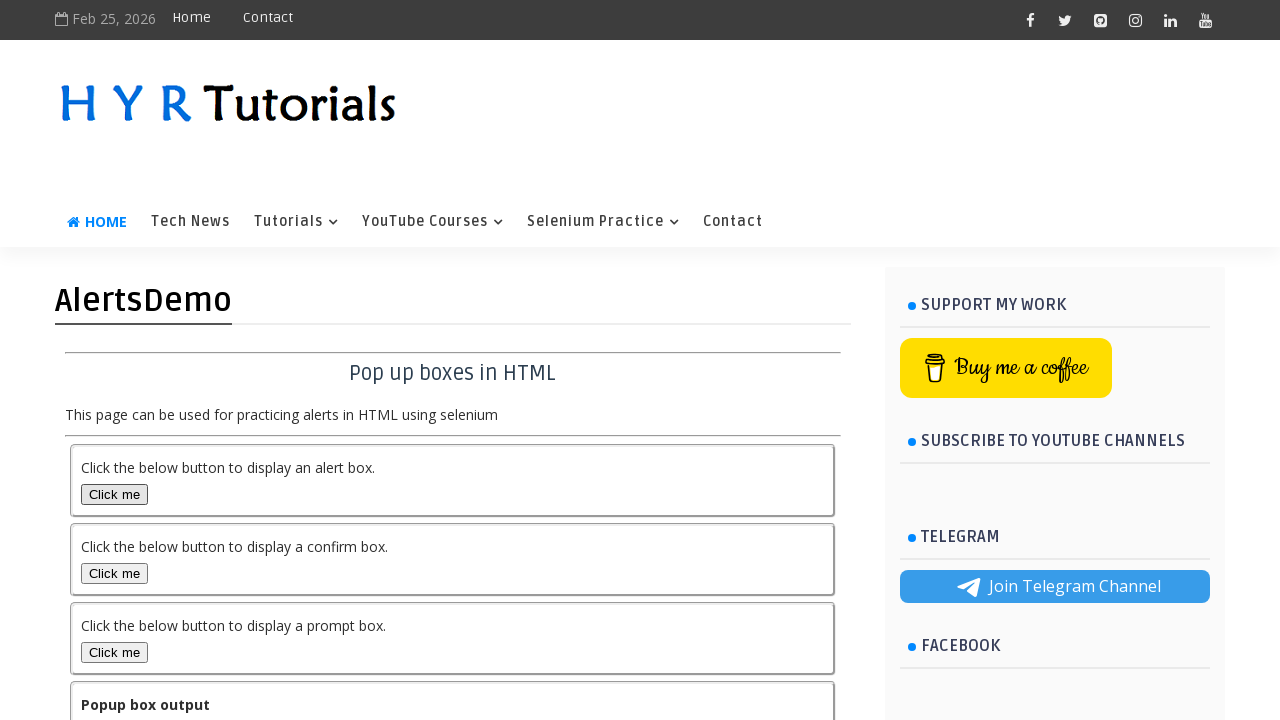